Tests unmarking completed todo items by unchecking their checkboxes

Starting URL: https://demo.playwright.dev/todomvc

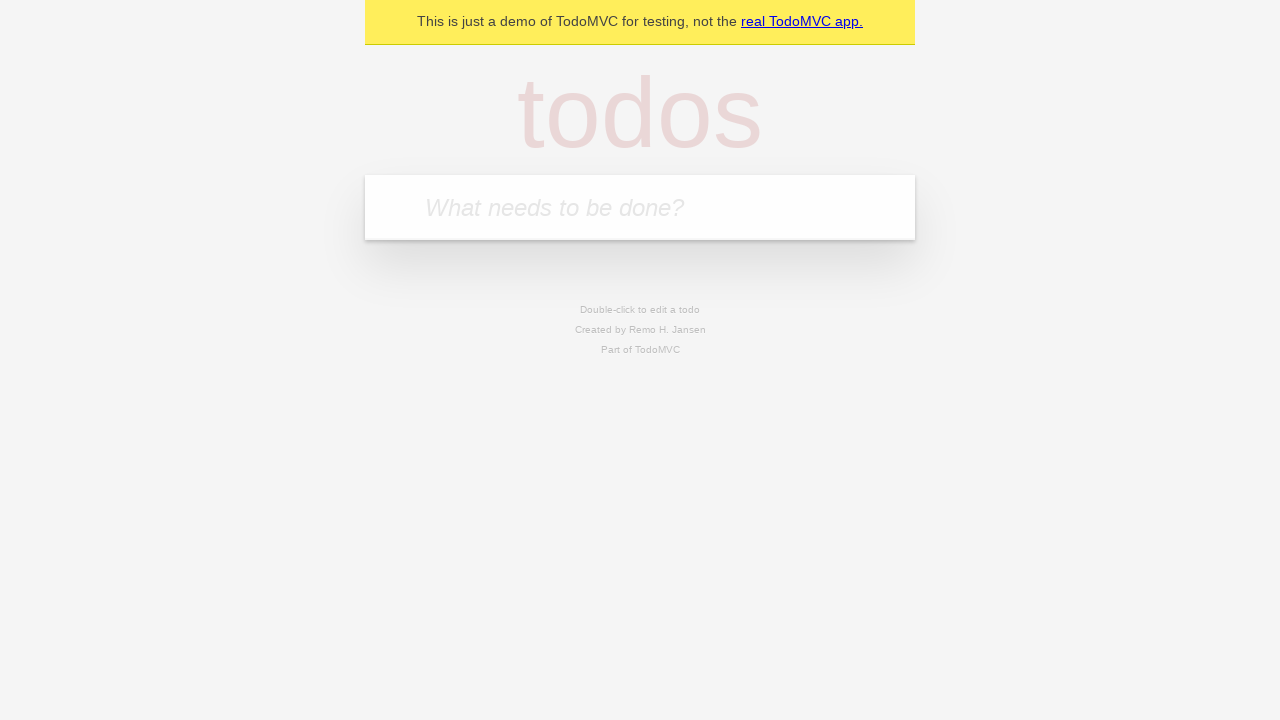

Filled todo input with 'buy some cheese' on internal:attr=[placeholder="What needs to be done?"i]
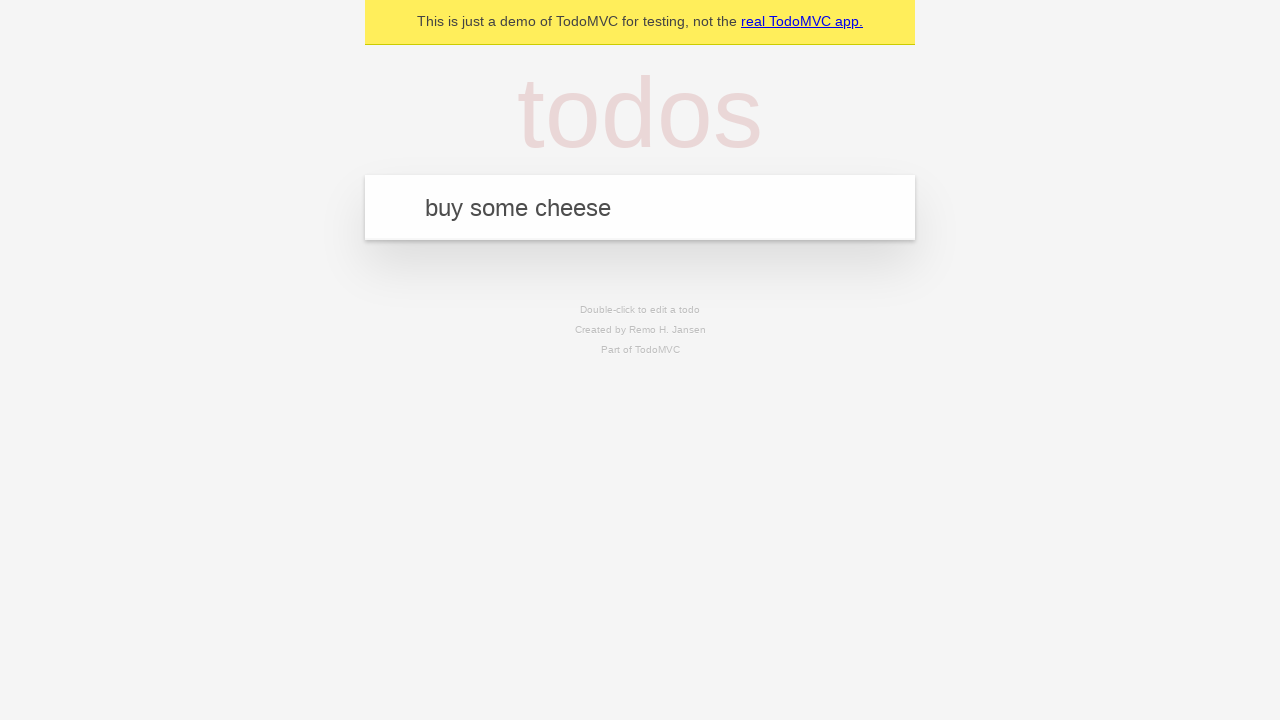

Pressed Enter to create todo 'buy some cheese' on internal:attr=[placeholder="What needs to be done?"i]
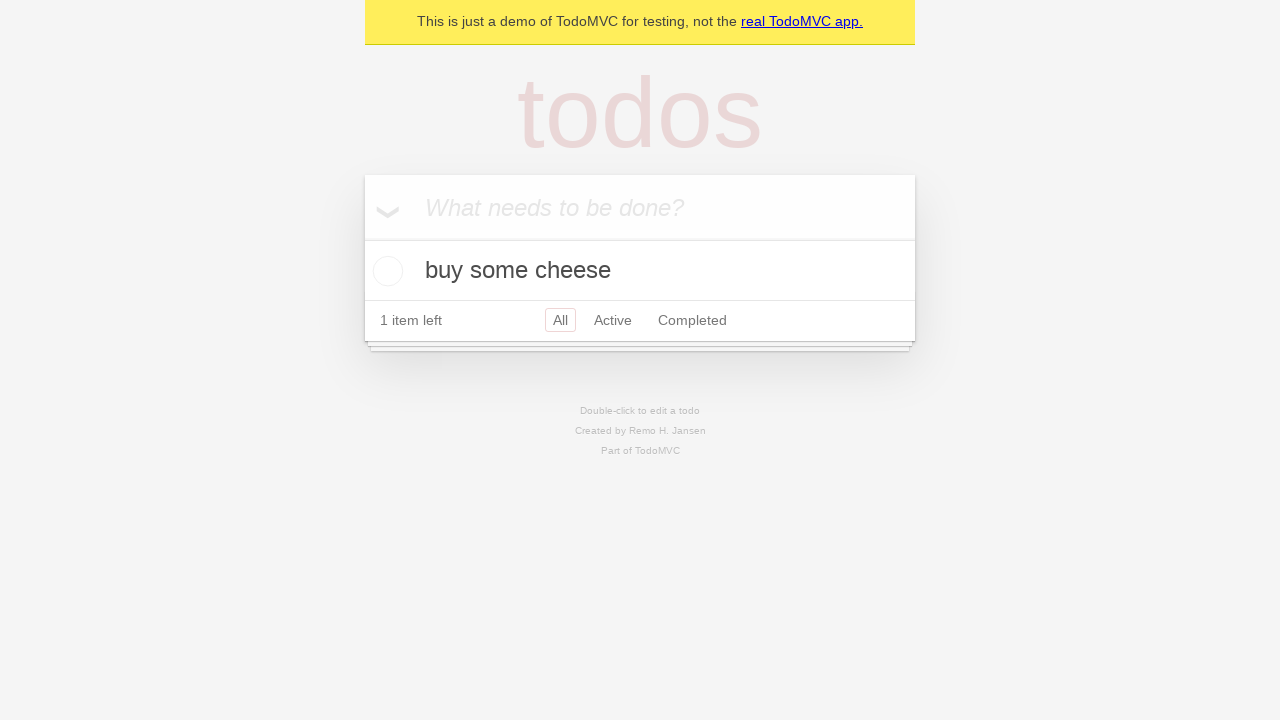

Filled todo input with 'feed the cat' on internal:attr=[placeholder="What needs to be done?"i]
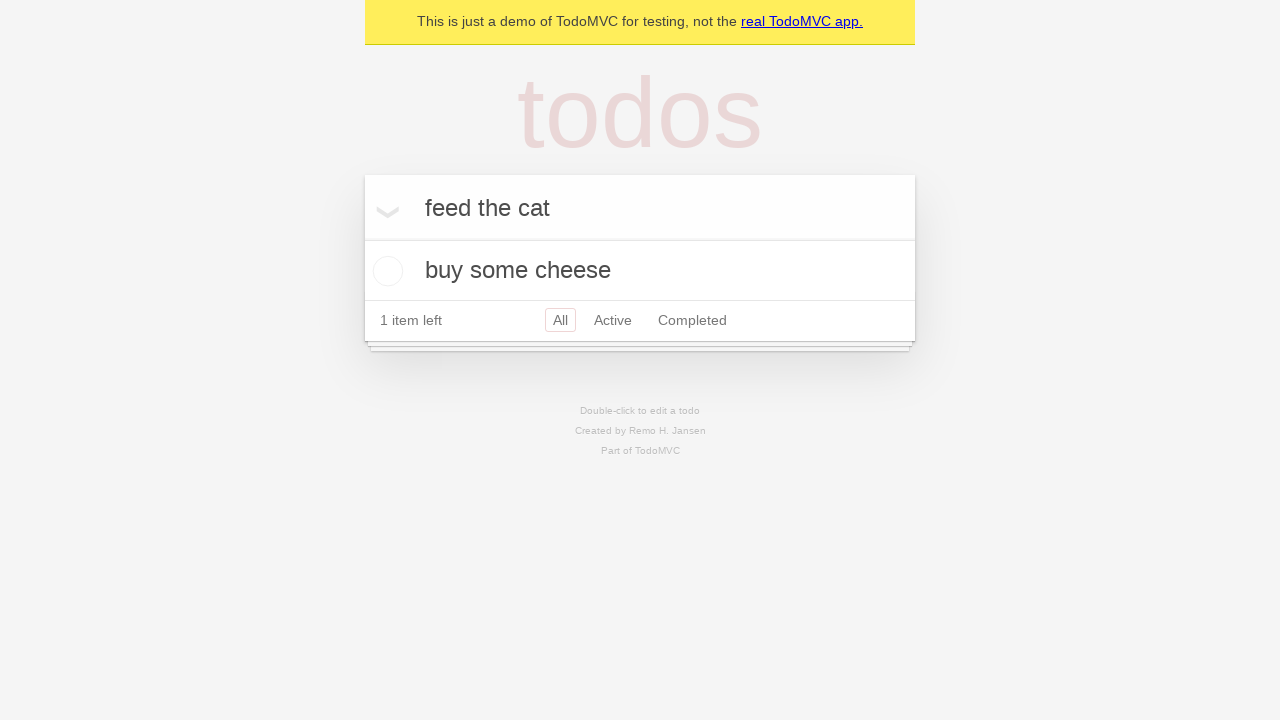

Pressed Enter to create todo 'feed the cat' on internal:attr=[placeholder="What needs to be done?"i]
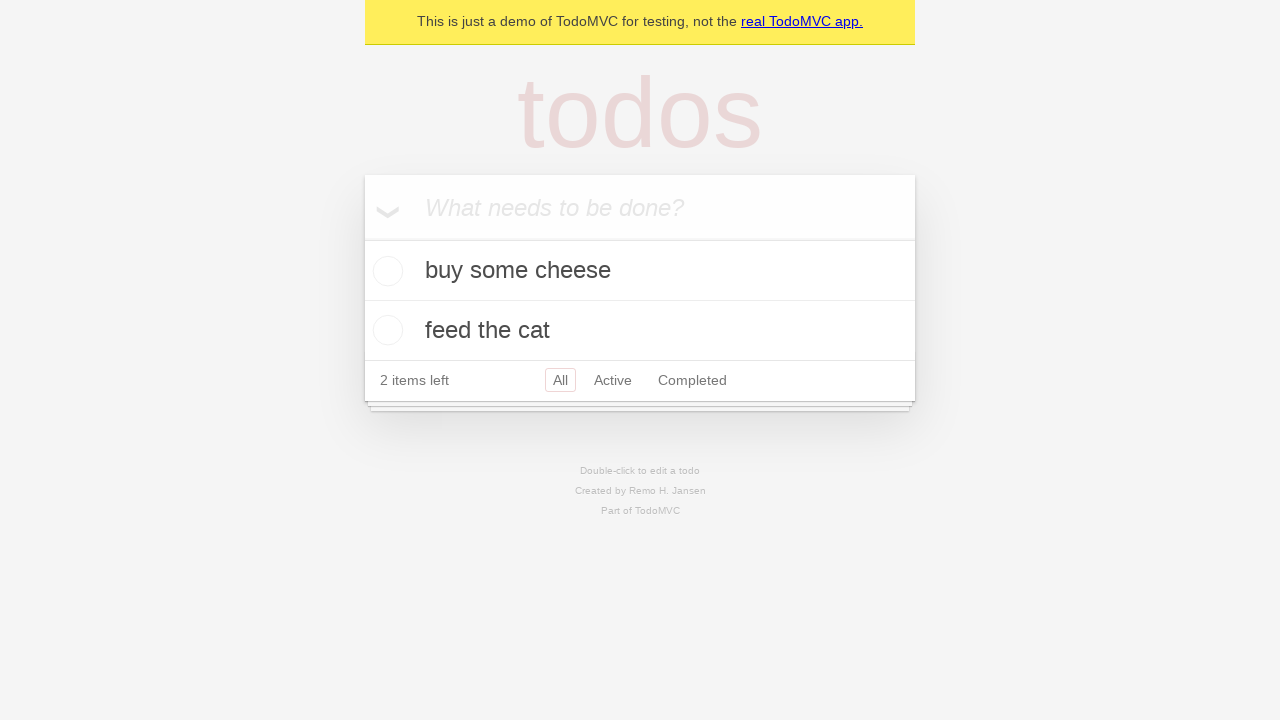

Waited for second todo item to appear
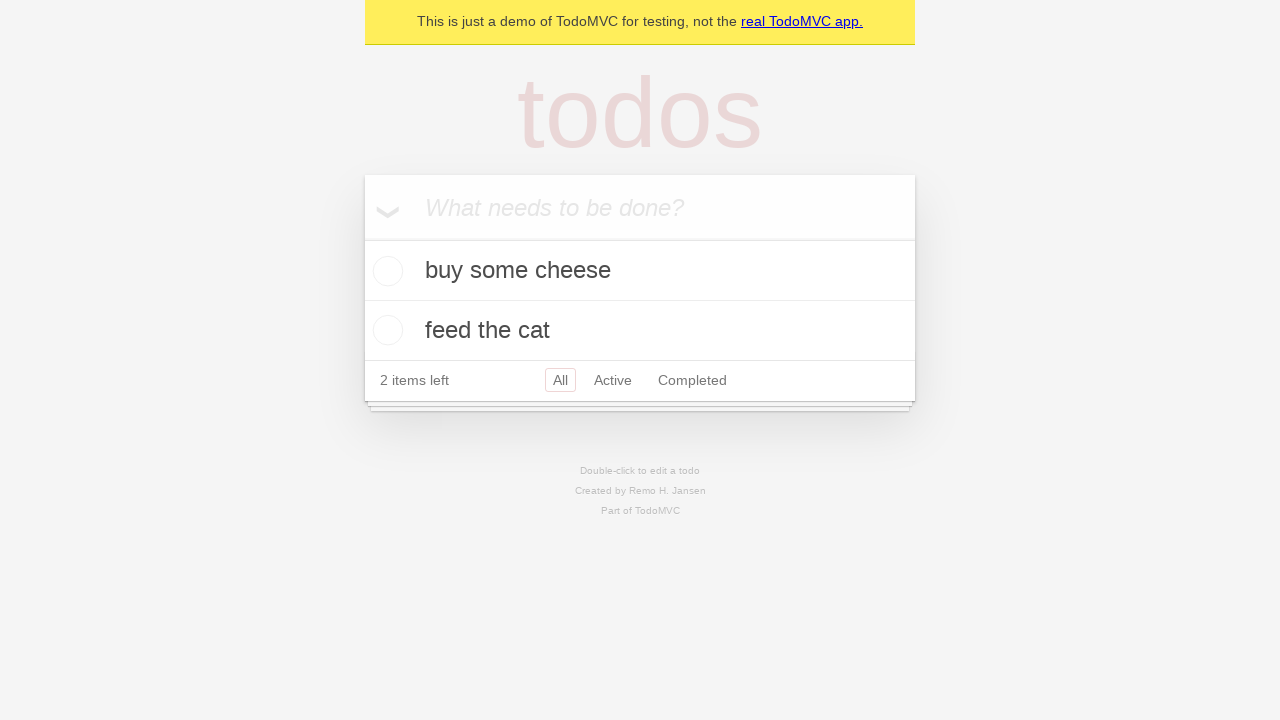

Checked the first todo item's checkbox to mark it complete at (385, 271) on [data-testid='todo-item'] >> nth=0 >> internal:role=checkbox
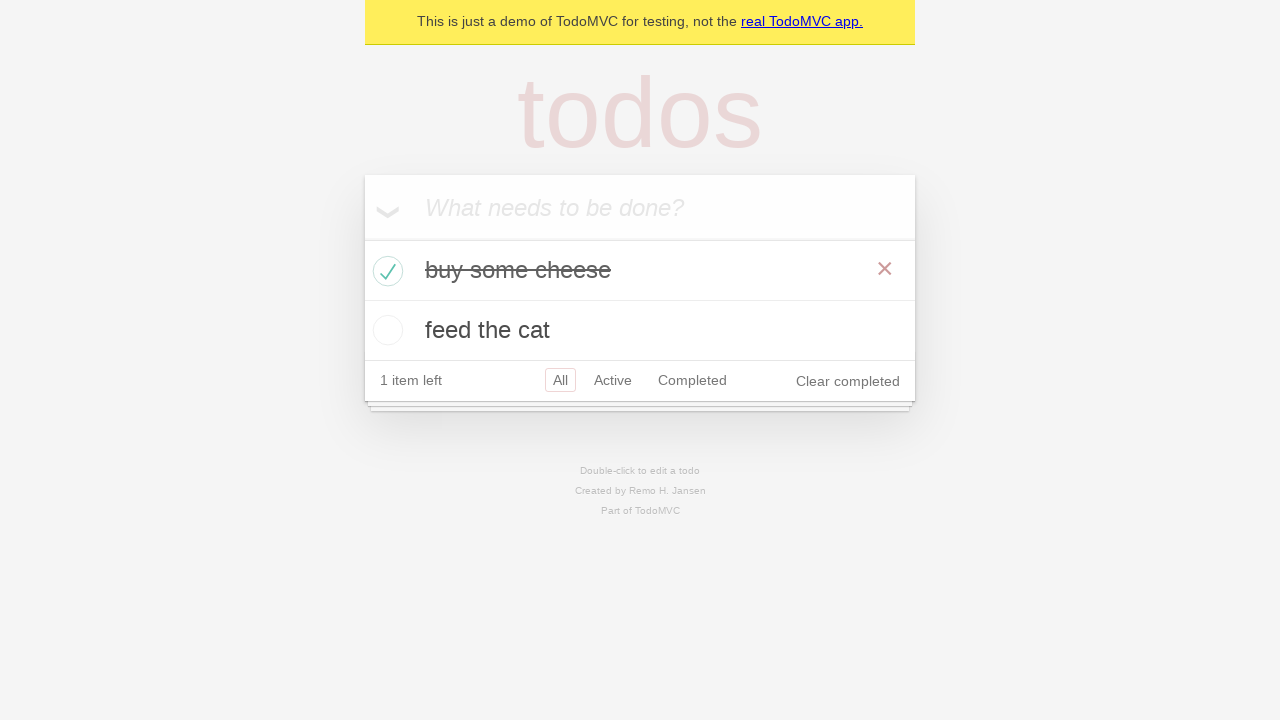

Unchecked the first todo item's checkbox to mark it incomplete at (385, 271) on [data-testid='todo-item'] >> nth=0 >> internal:role=checkbox
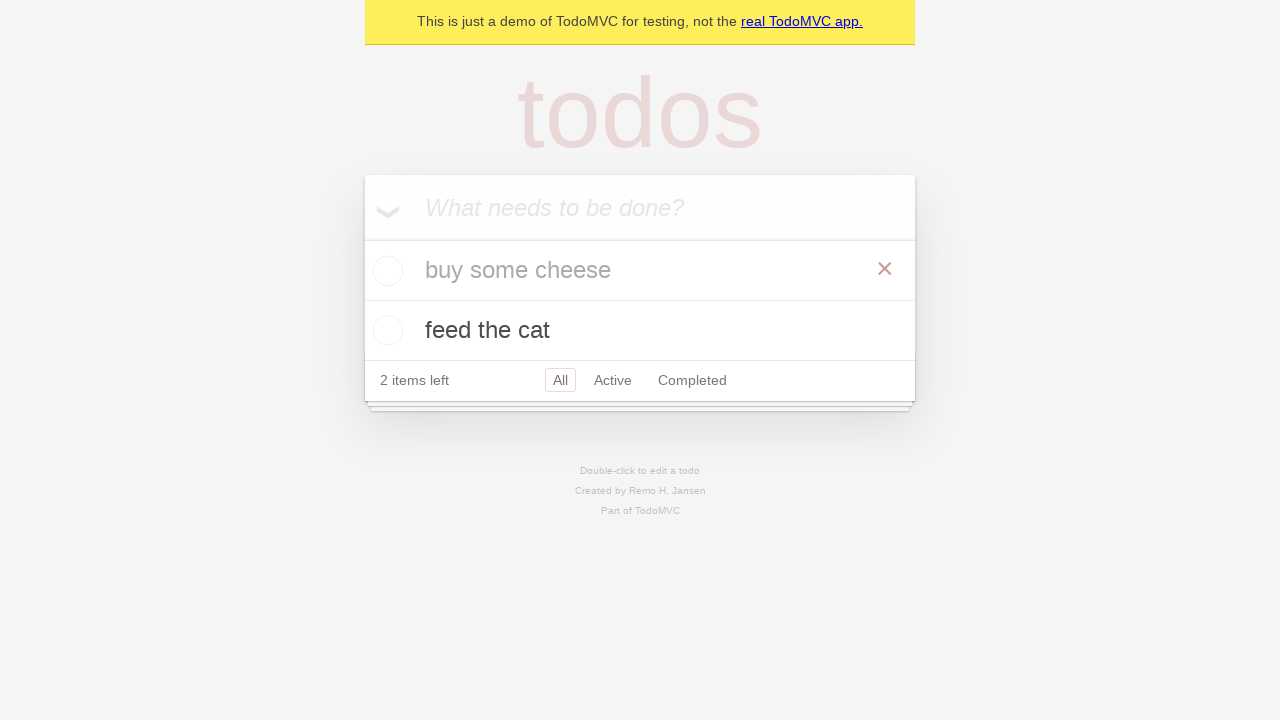

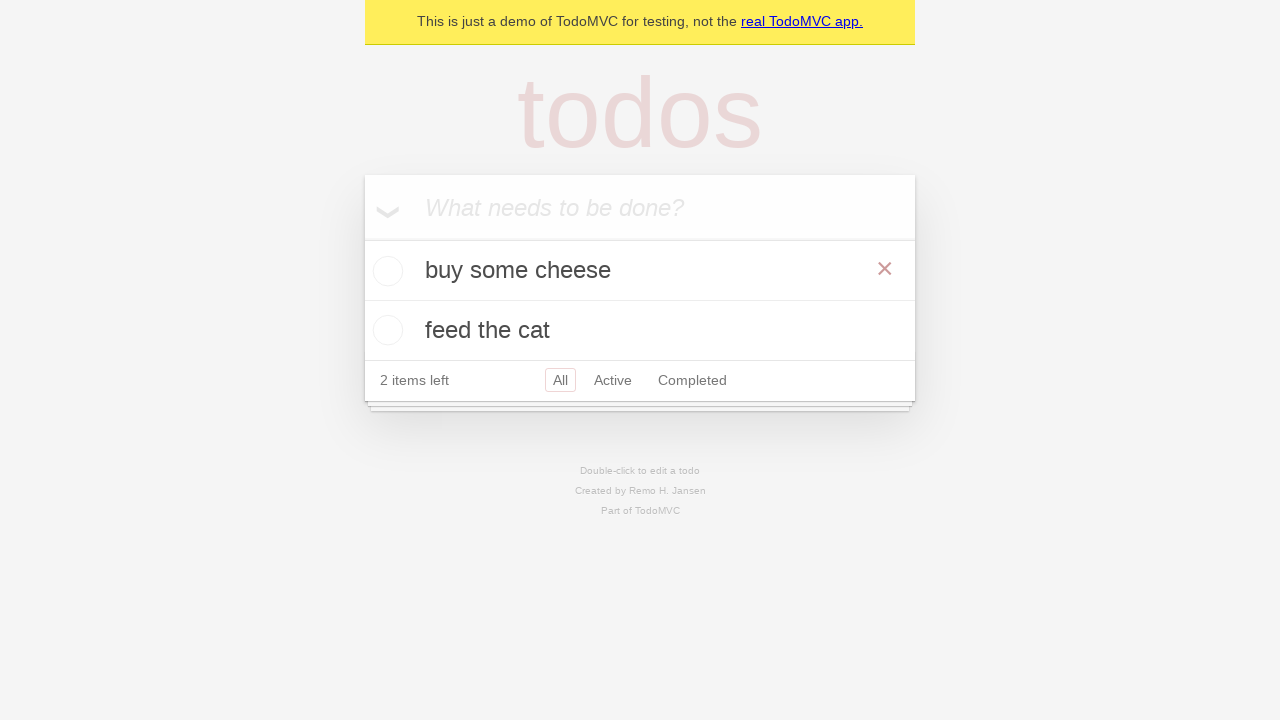